Fills the email input field with a test email address

Starting URL: https://testautomationpractice.blogspot.com/

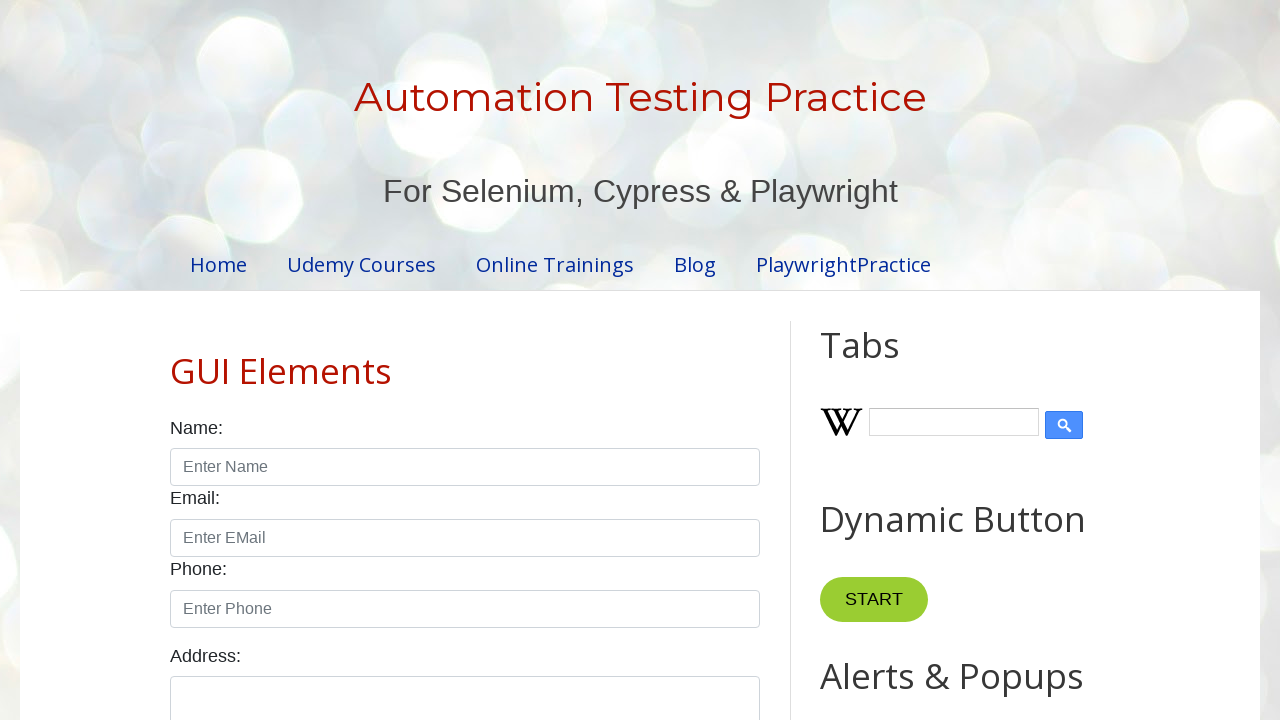

Filled email input field with test email address 'kumar.test@example.com' on input[id^='email']
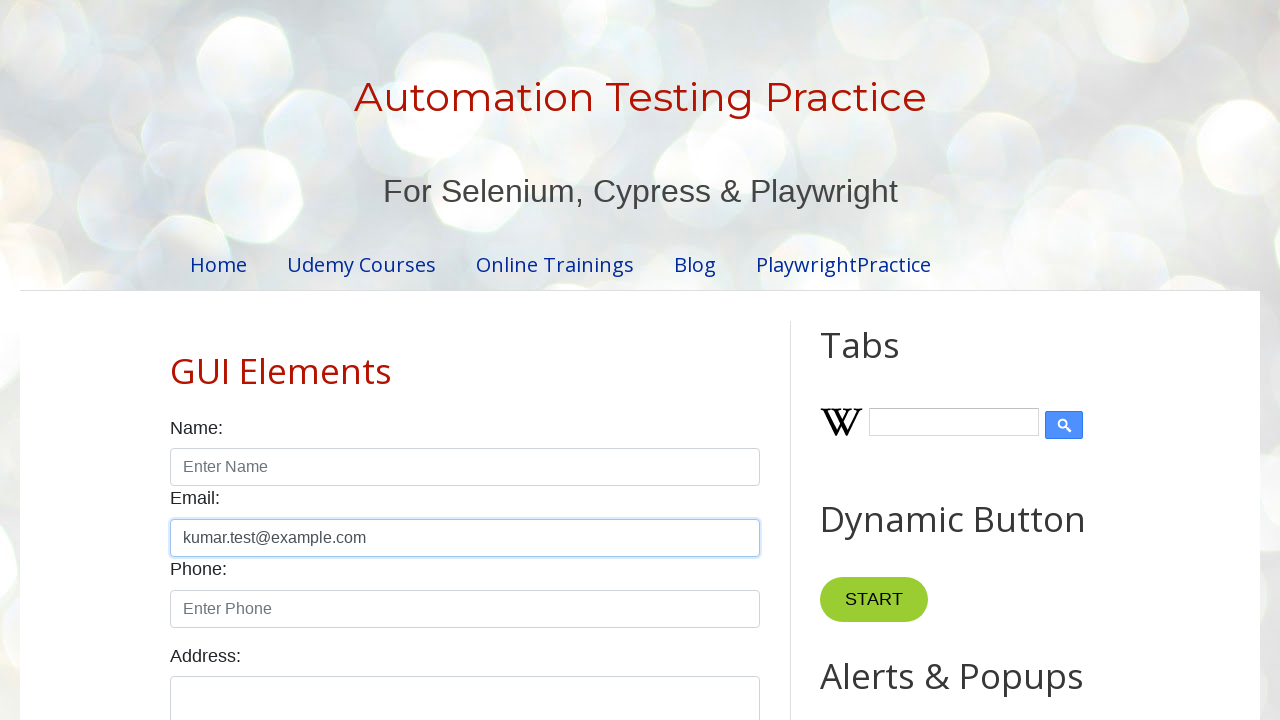

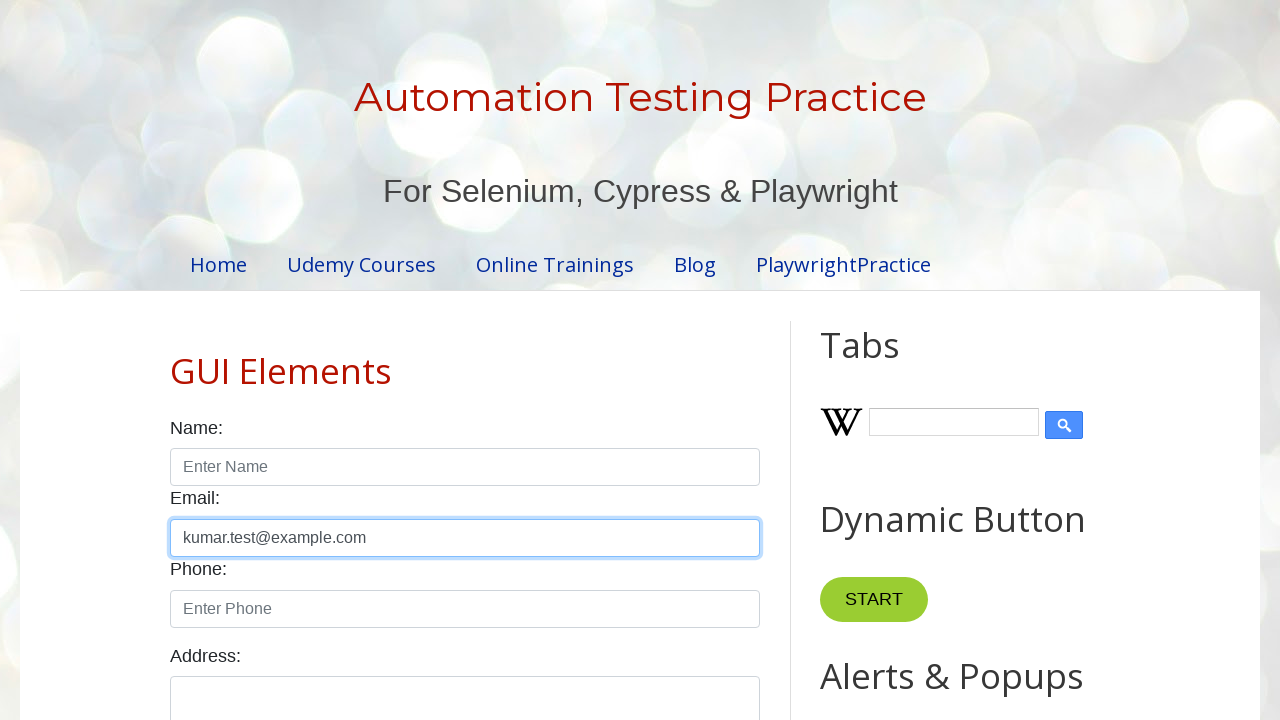